Navigates to the sign-in page and verifies that the email field is present

Starting URL: https://cannatrader-frontend.vercel.app/home

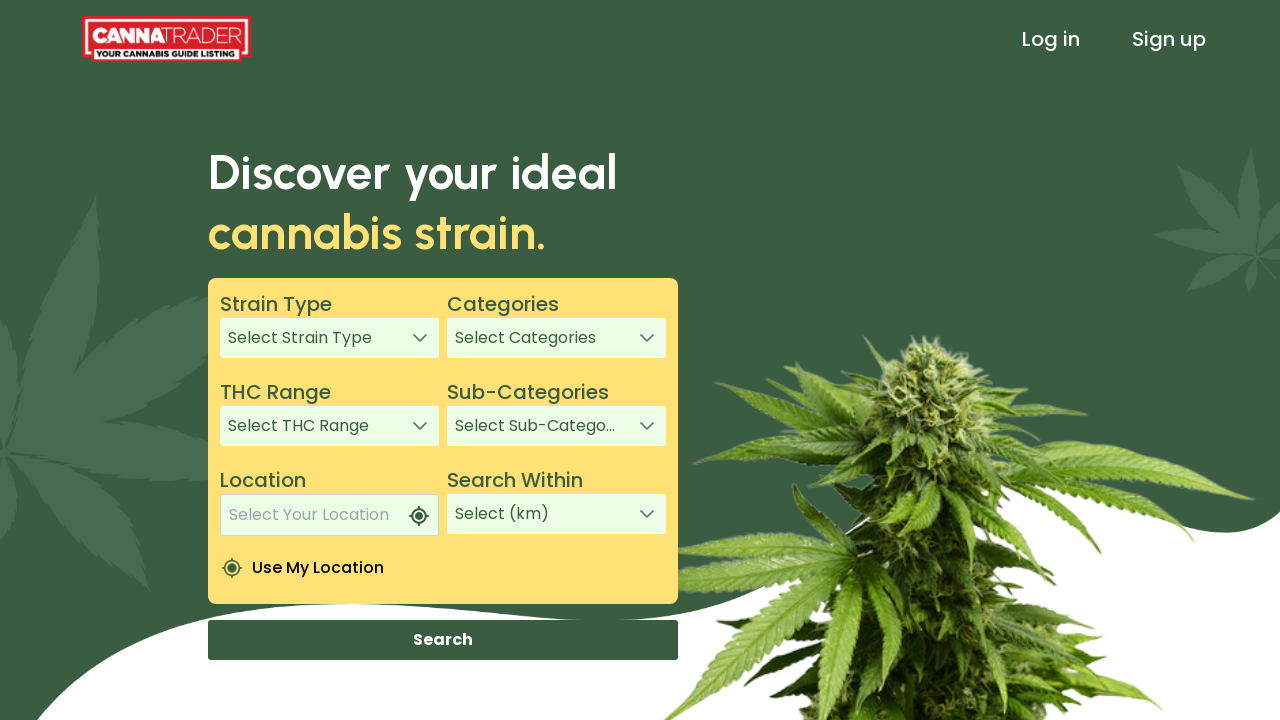

Clicked sign in page link in header at (1051, 39) on xpath=/html/body/app-root/app-header/div[1]/header/div[3]/a[1]
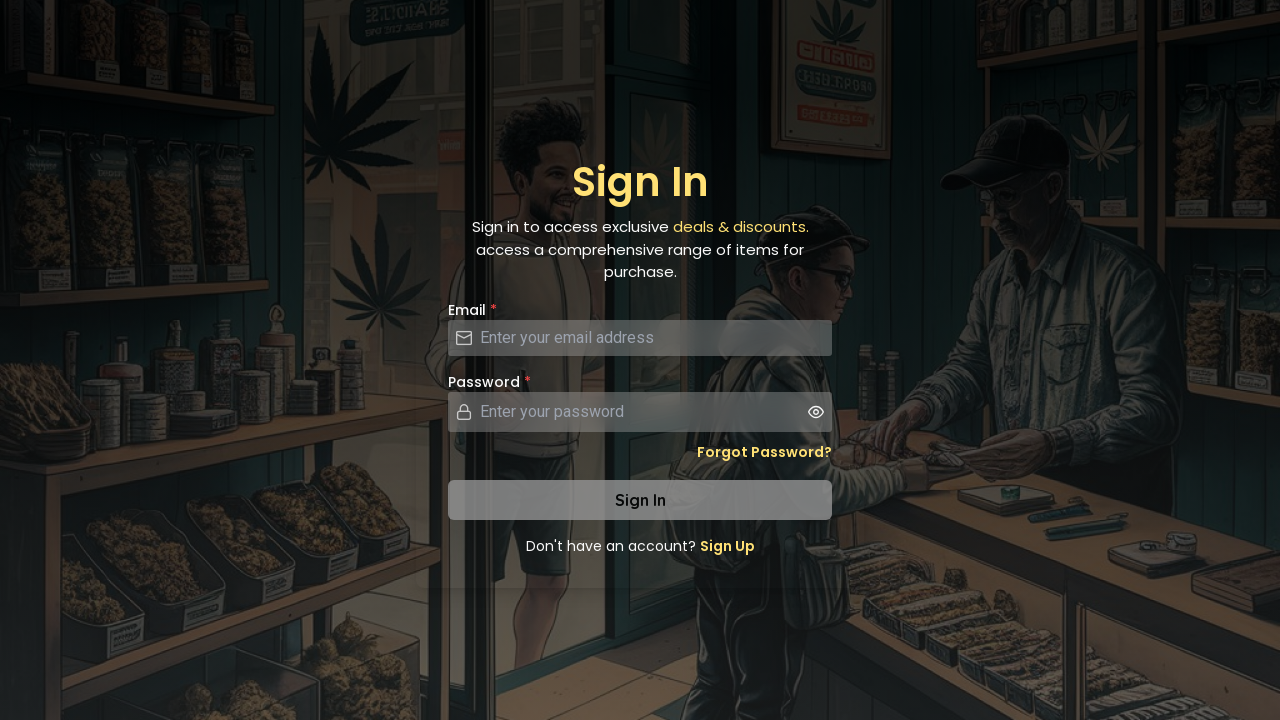

Email field is present on sign-in page
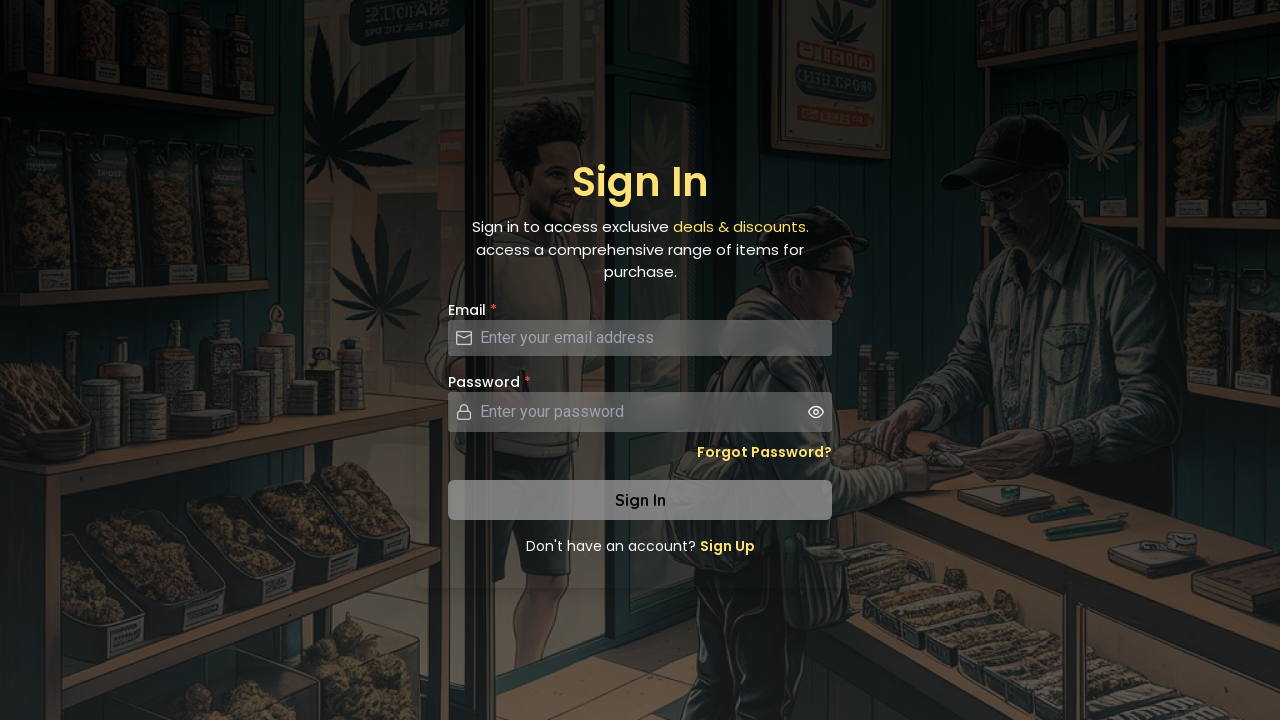

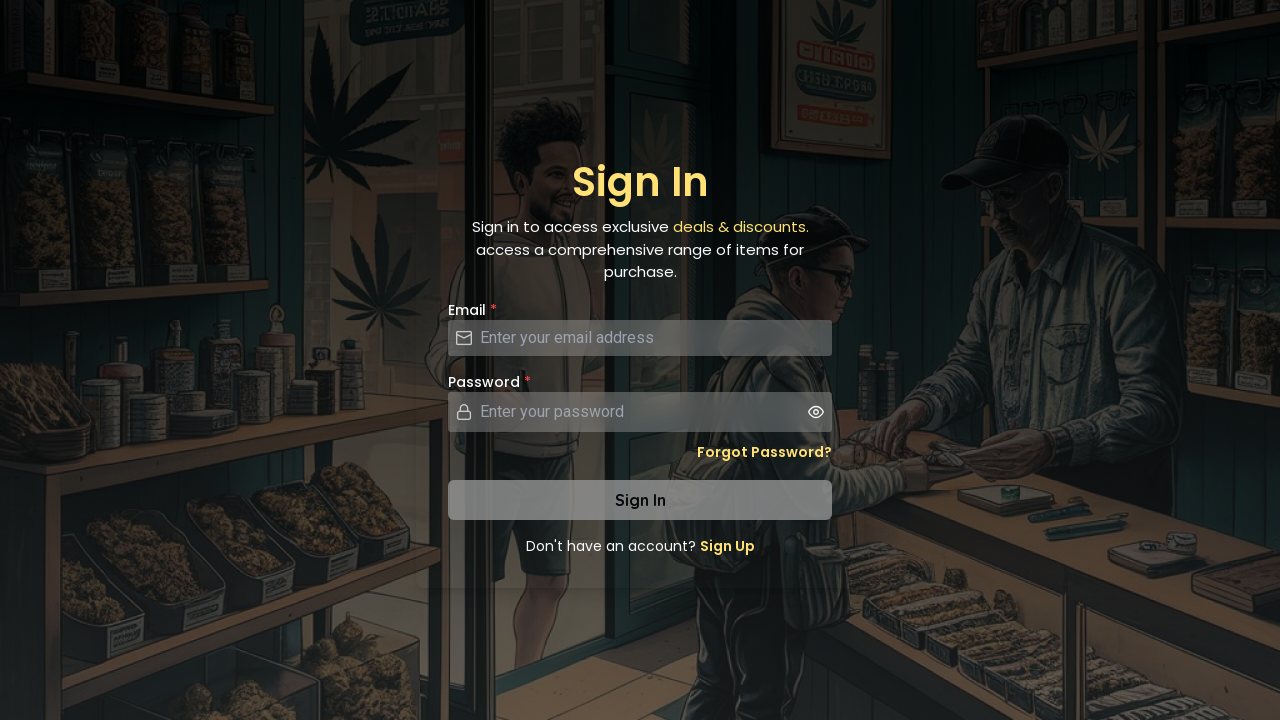